Tests a student session page by entering a student identifier in a dialog box and clicking OK to join a session

Starting URL: https://live.monetanalytics.com/stu_proc/student.html#

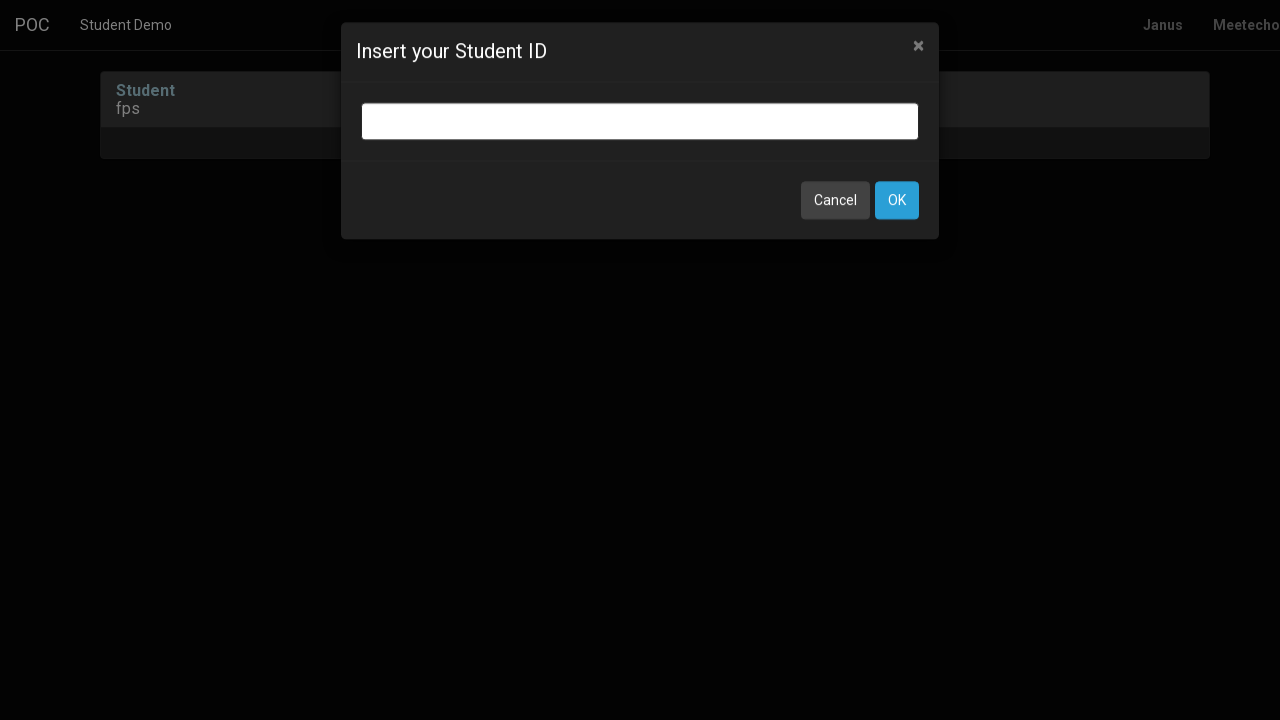

Entered 'Student-14' in the student identifier dialog box on input.bootbox-input.bootbox-input-text.form-control
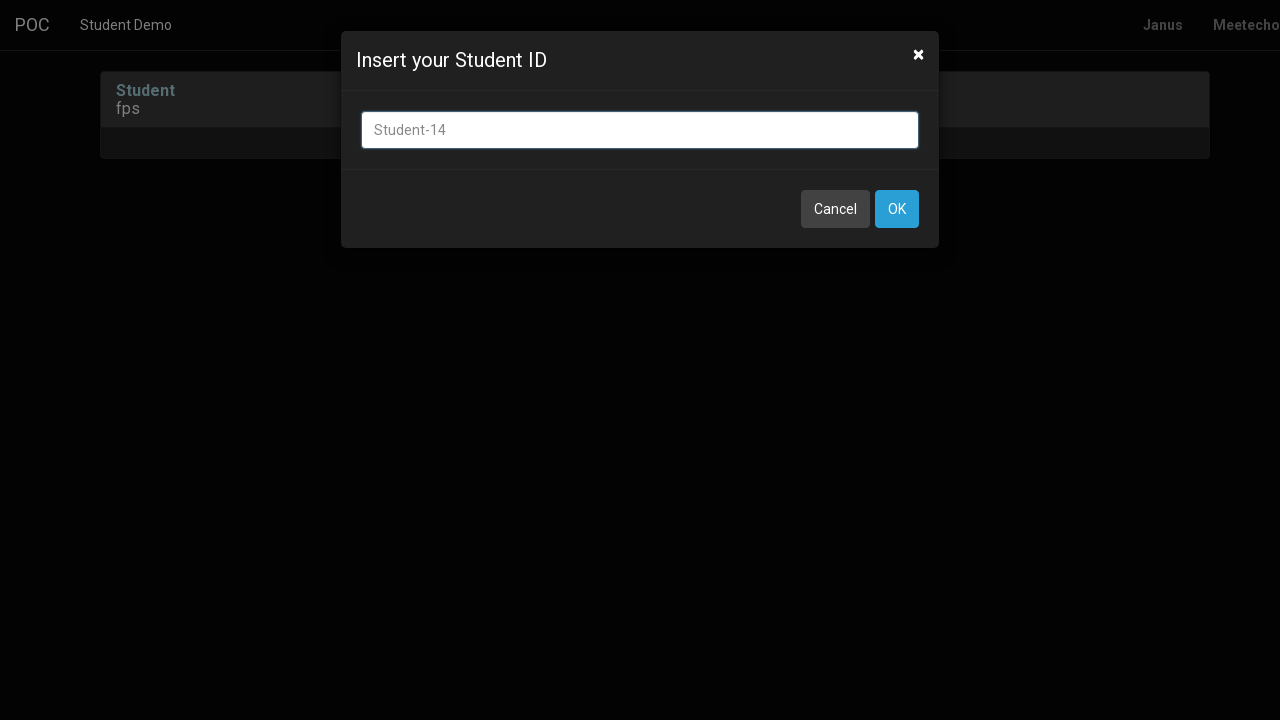

Clicked OK button to join the student session at (897, 209) on button:has-text('OK')
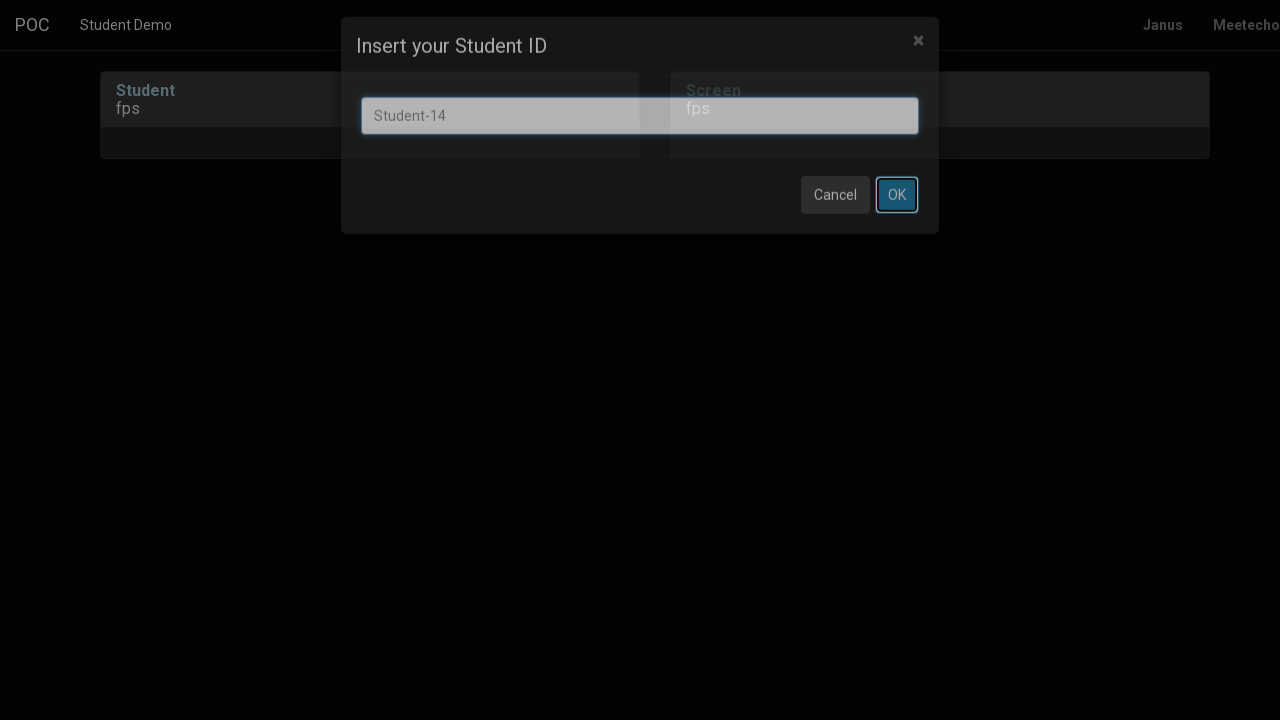

Waited 3 seconds for the page to process the student session
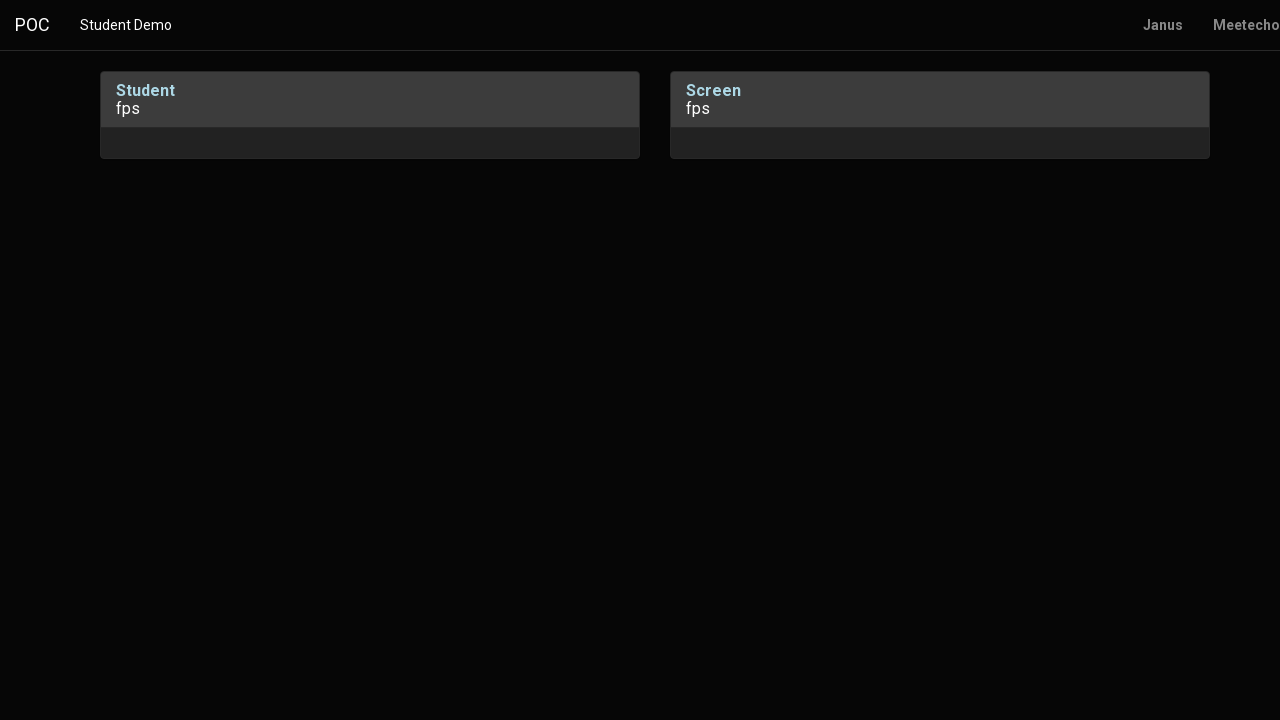

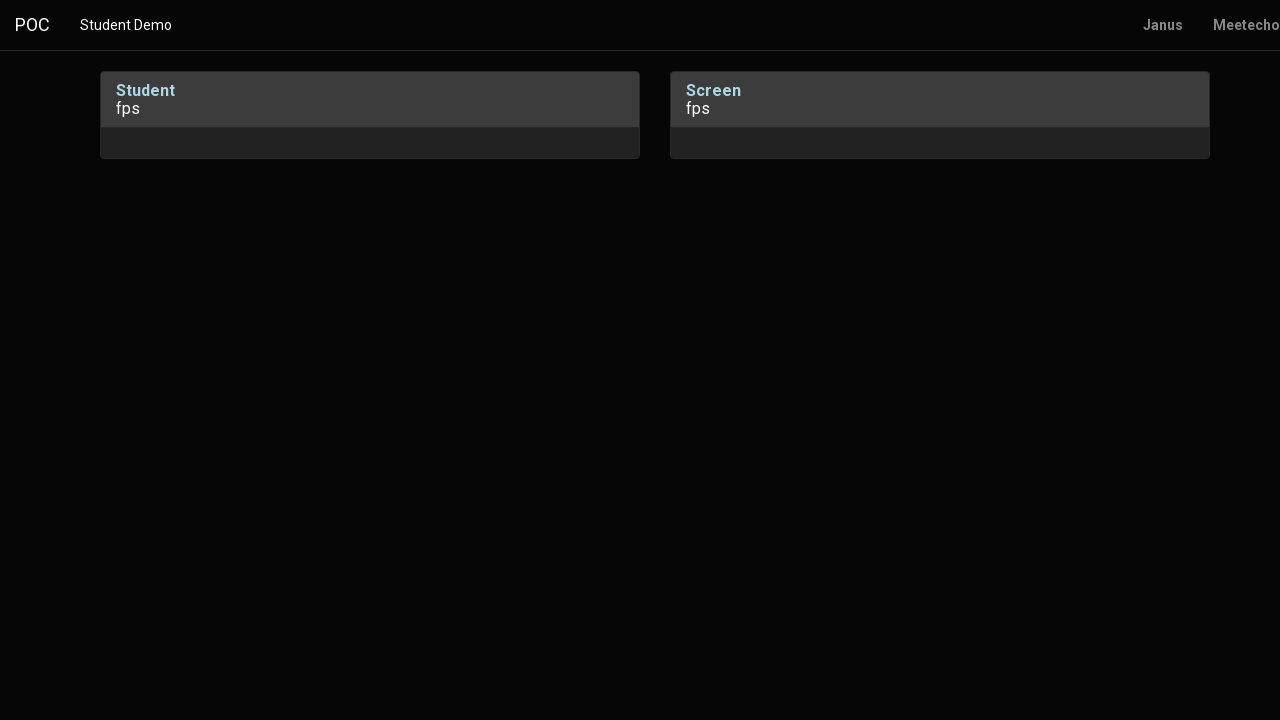